Tests the jQuery UI datepicker by opening the calendar, navigating to next month, and selecting the 22nd day

Starting URL: https://jqueryui.com/datepicker/

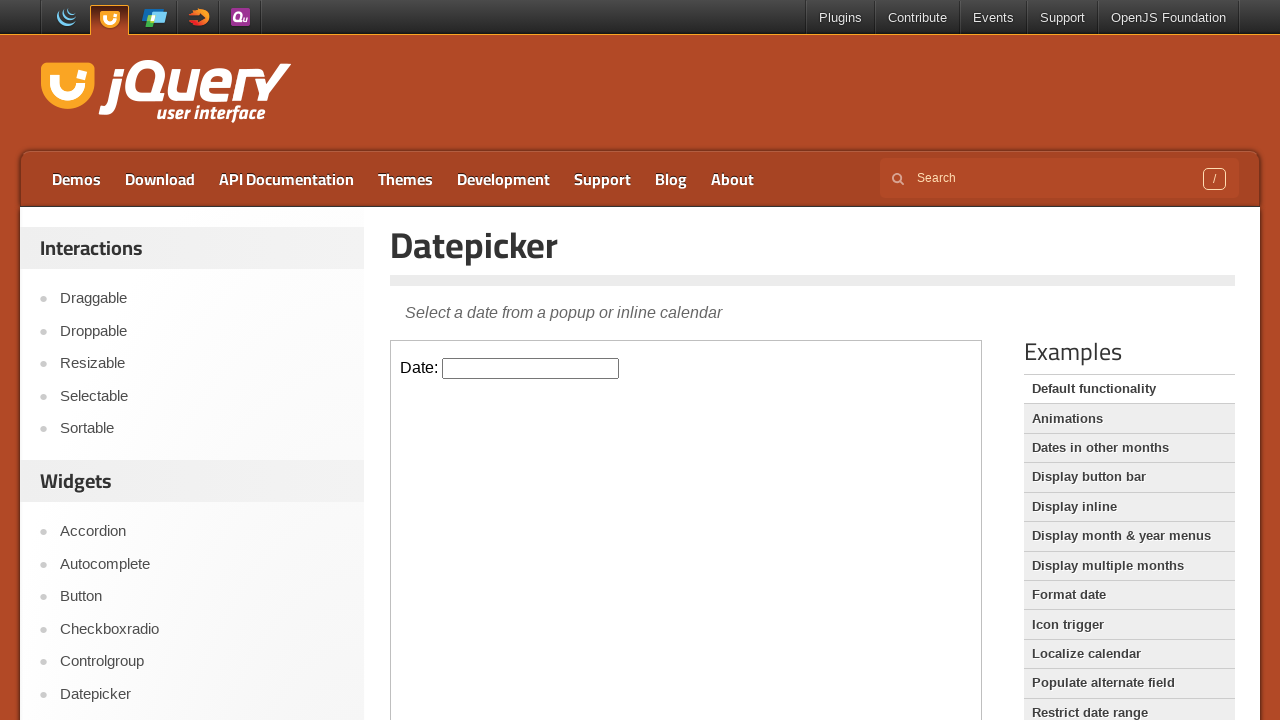

Located iframe containing the datepicker
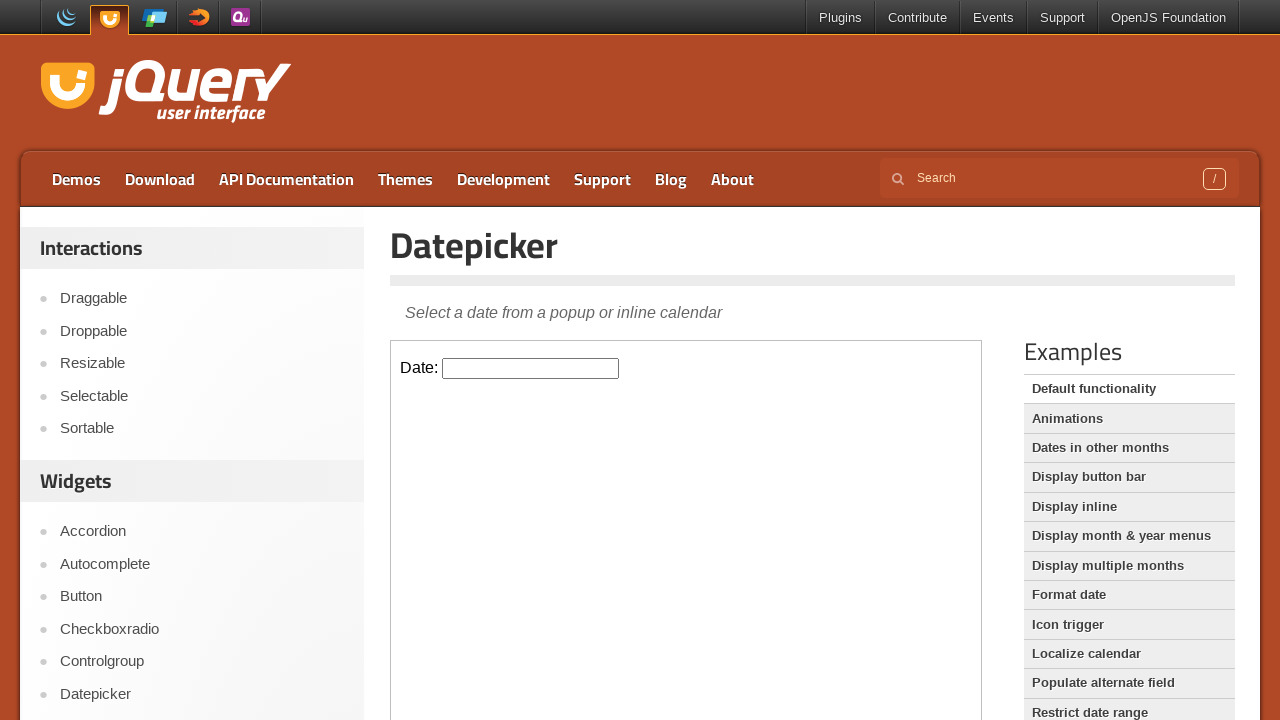

Clicked the date input field to open the calendar at (531, 368) on iframe[src*='datepicker'] >> internal:control=enter-frame >> #datepicker
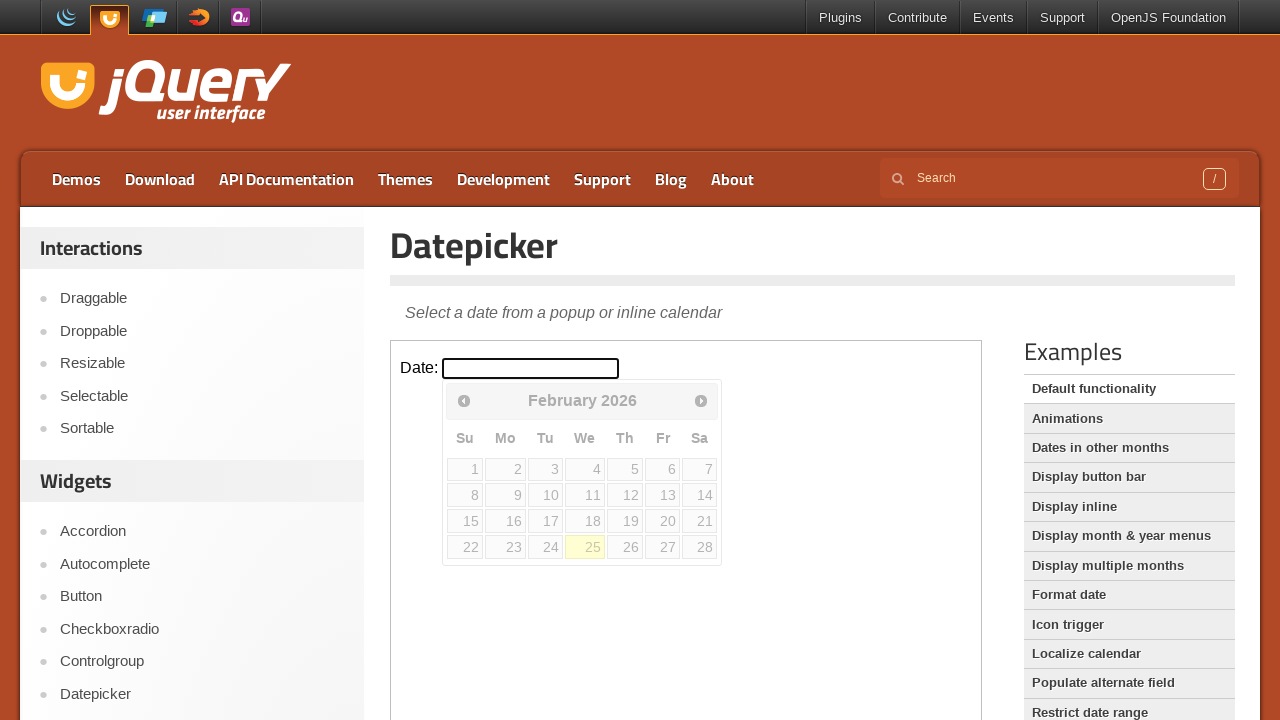

Clicked the next month button to navigate to next month at (701, 400) on iframe[src*='datepicker'] >> internal:control=enter-frame >> a[title='Next']
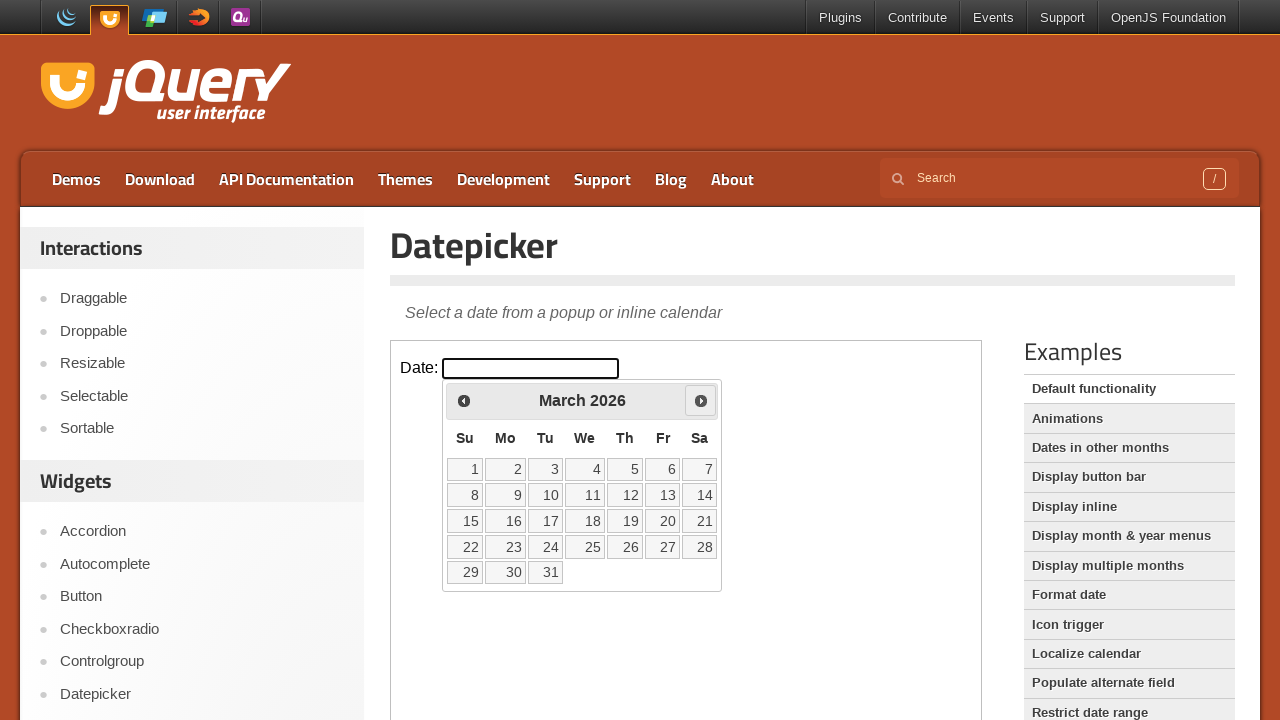

Selected the 22nd day of the month at (465, 547) on iframe[src*='datepicker'] >> internal:control=enter-frame >> a[data-date='22']
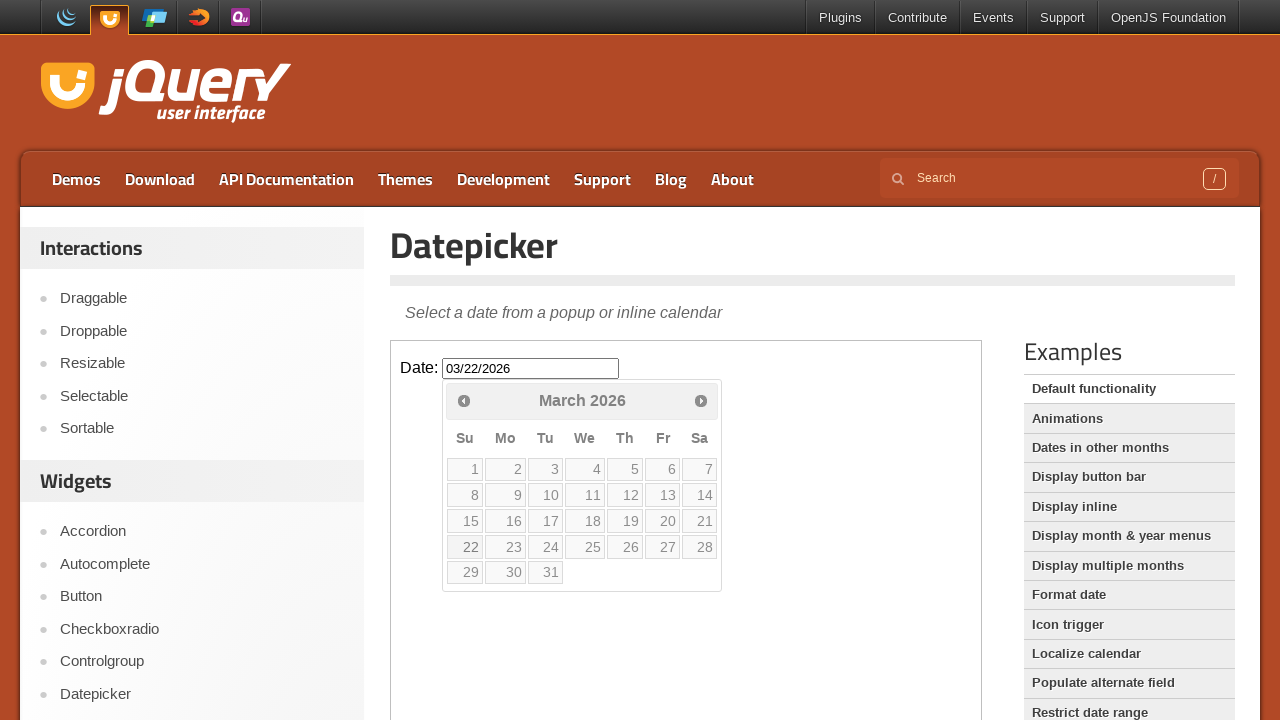

Retrieved selected date value: 03/22/2026
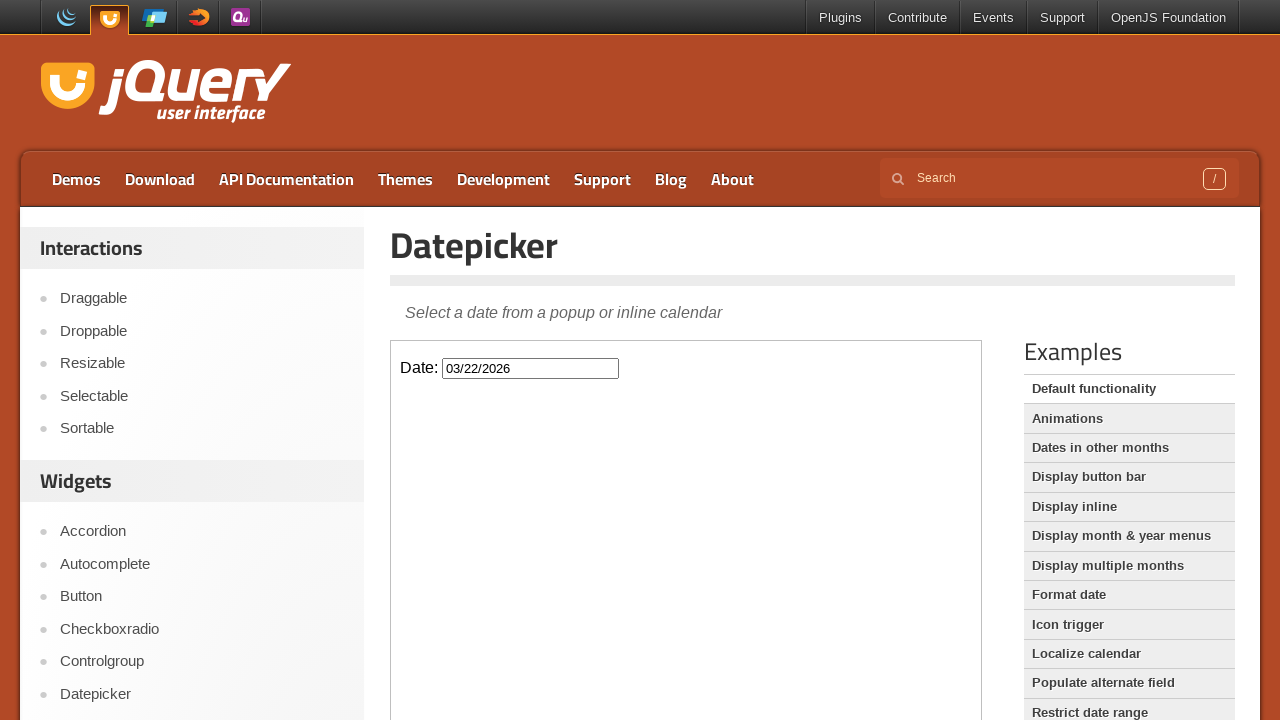

Printed selected date: 03/22/2026
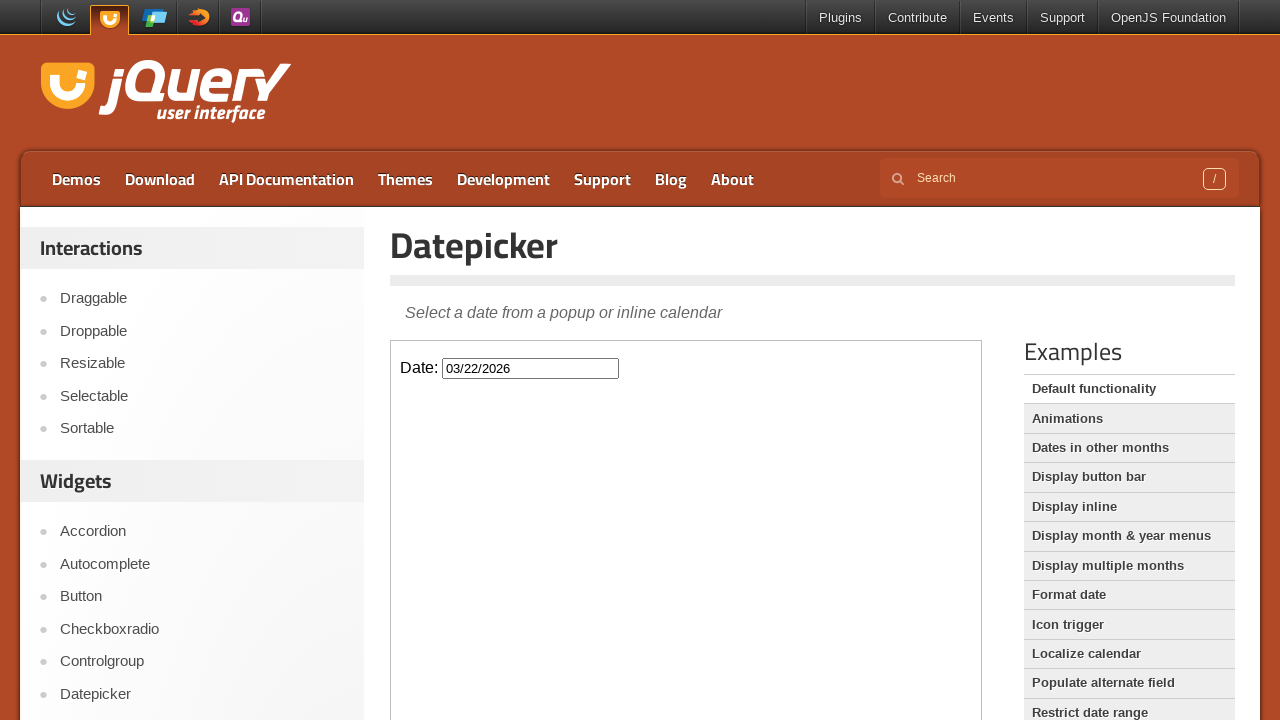

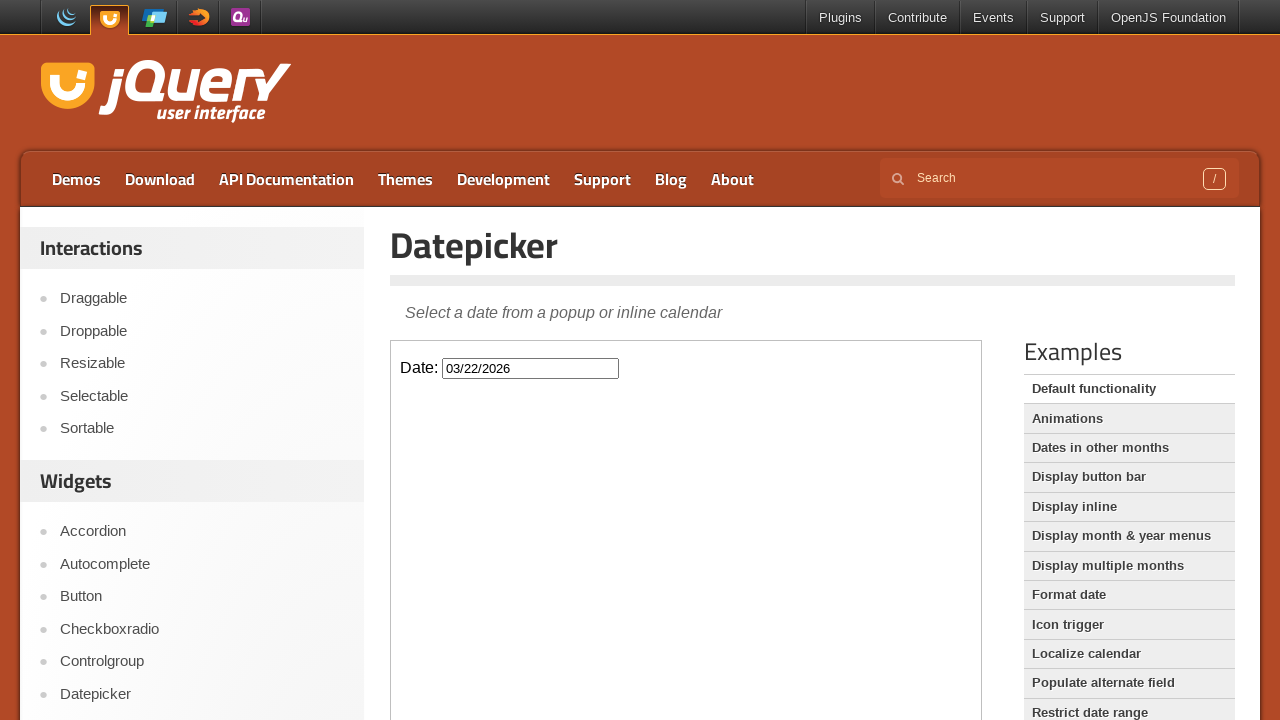